Tests modal window handling by waiting for the modal to appear and clicking the Close button to dismiss it

Starting URL: http://the-internet.herokuapp.com/entry_ad

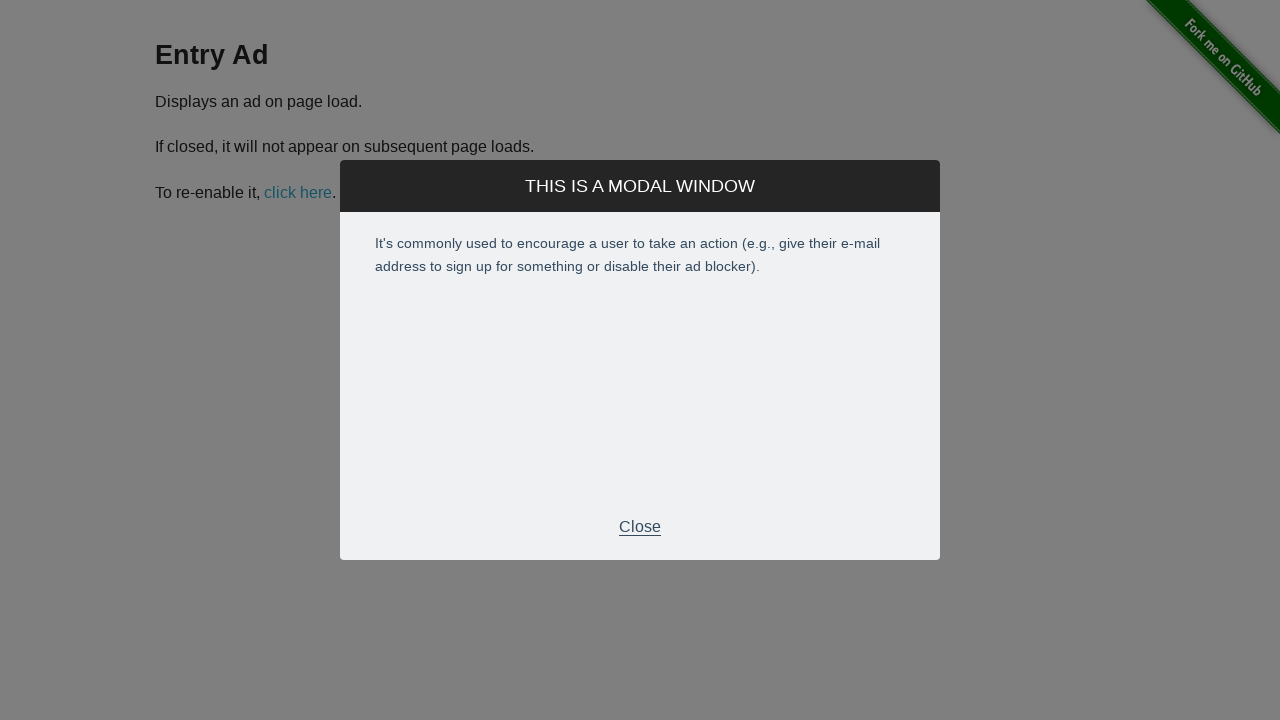

Waited for modal close button to be visible
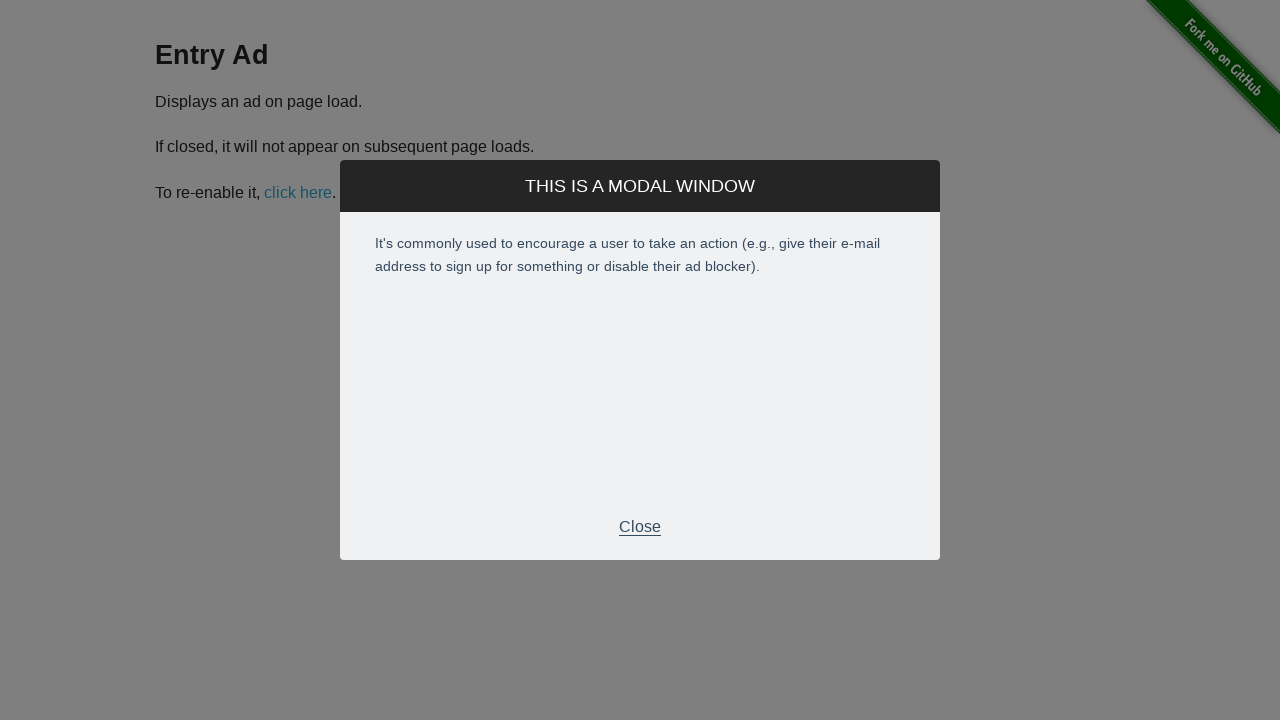

Clicked the Close button to dismiss the modal at (640, 527) on .modal-footer p
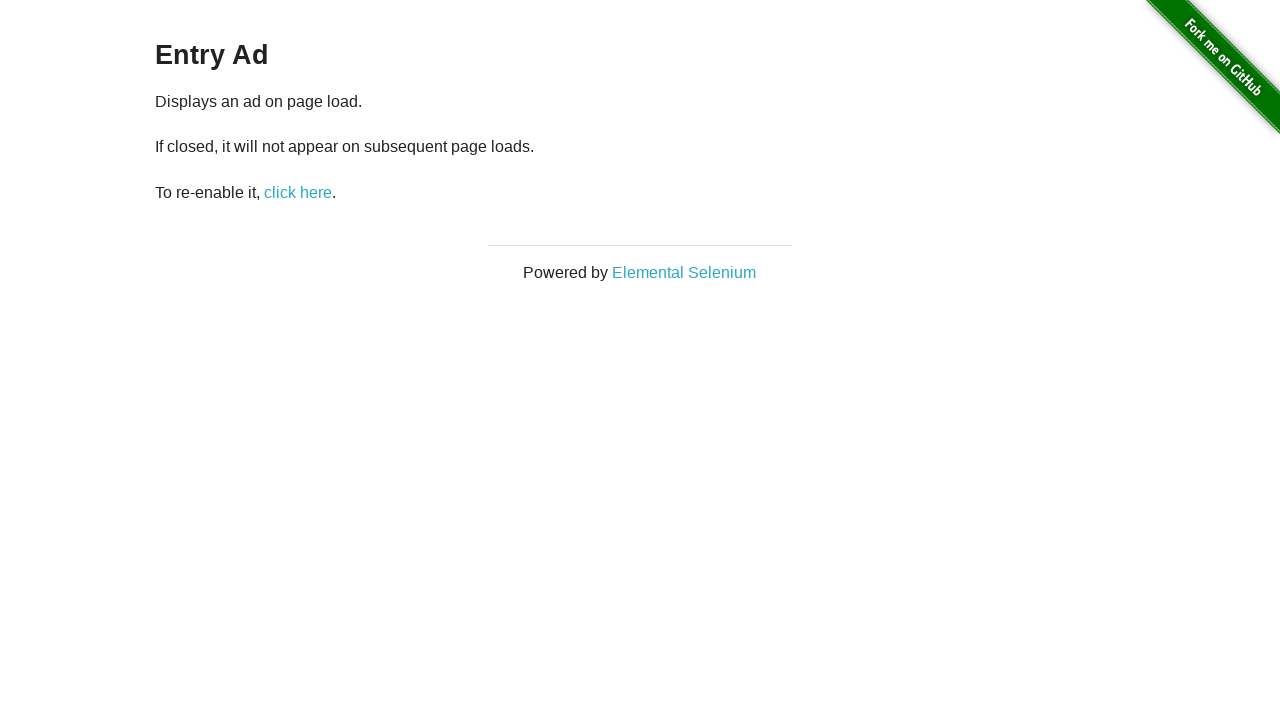

Modal window closed successfully
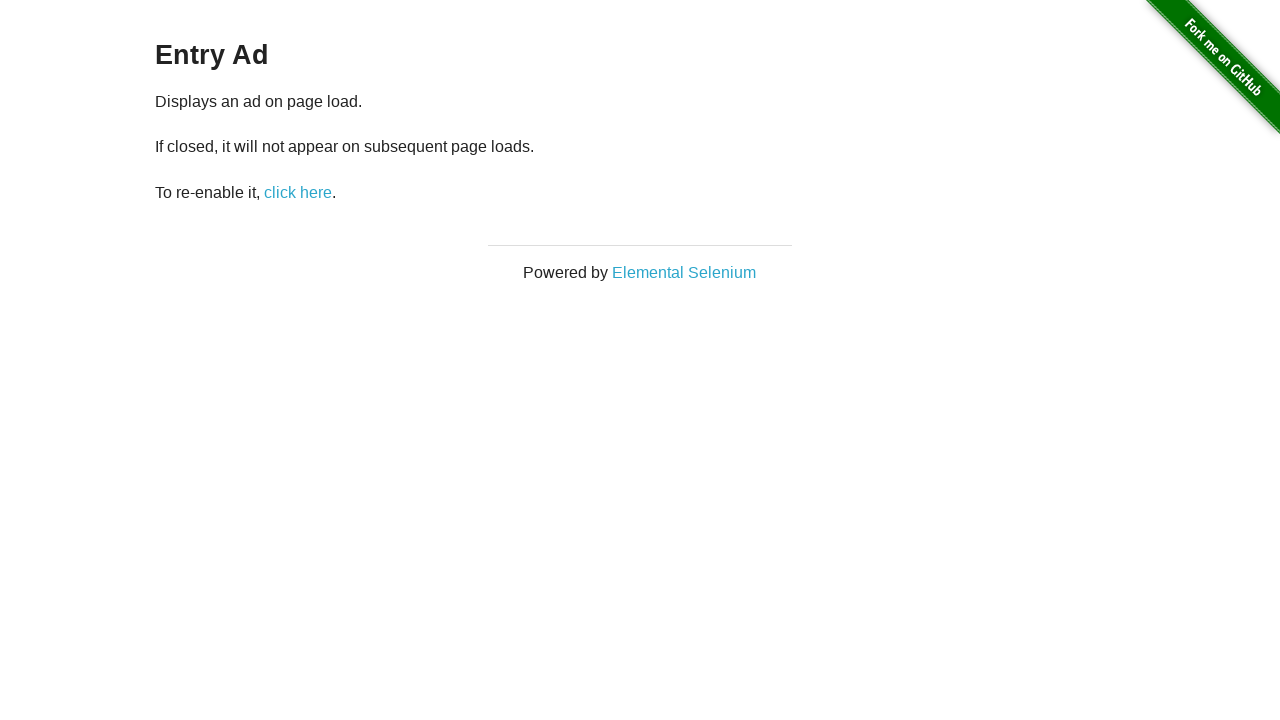

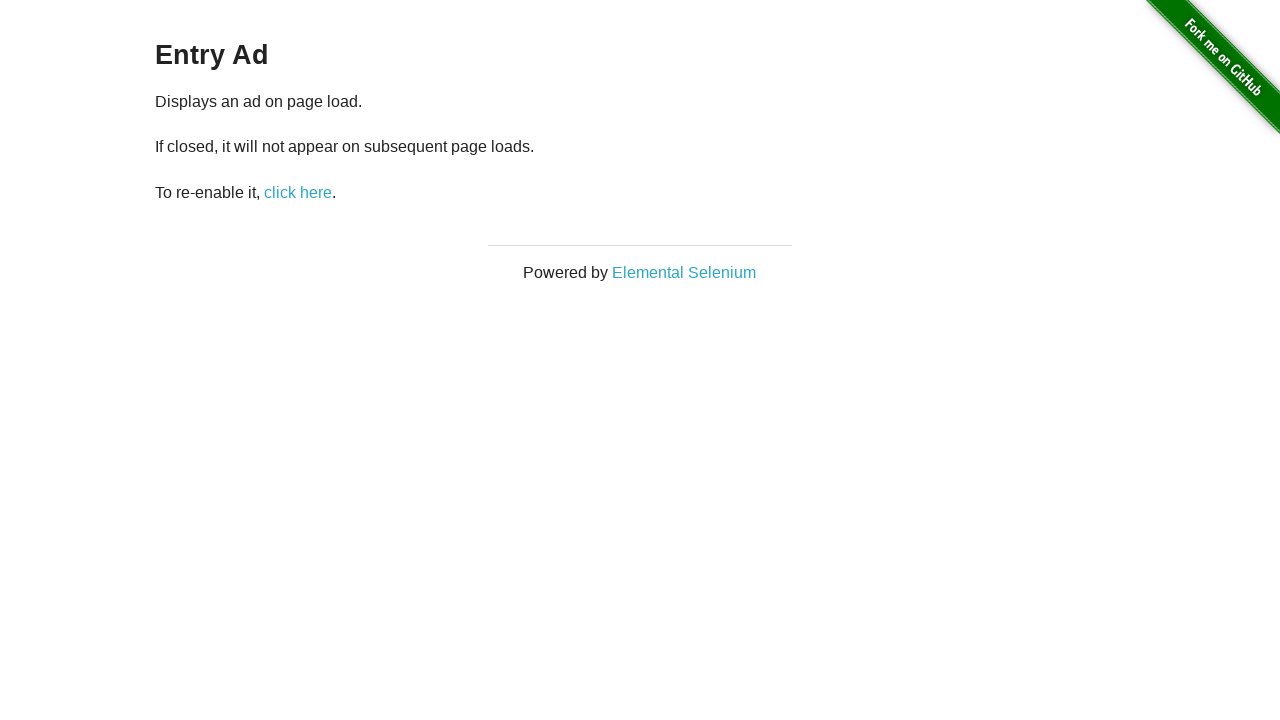